Tests the subject input field on the practice form by adding two subjects and then removing one of them

Starting URL: https://demoqa.com/

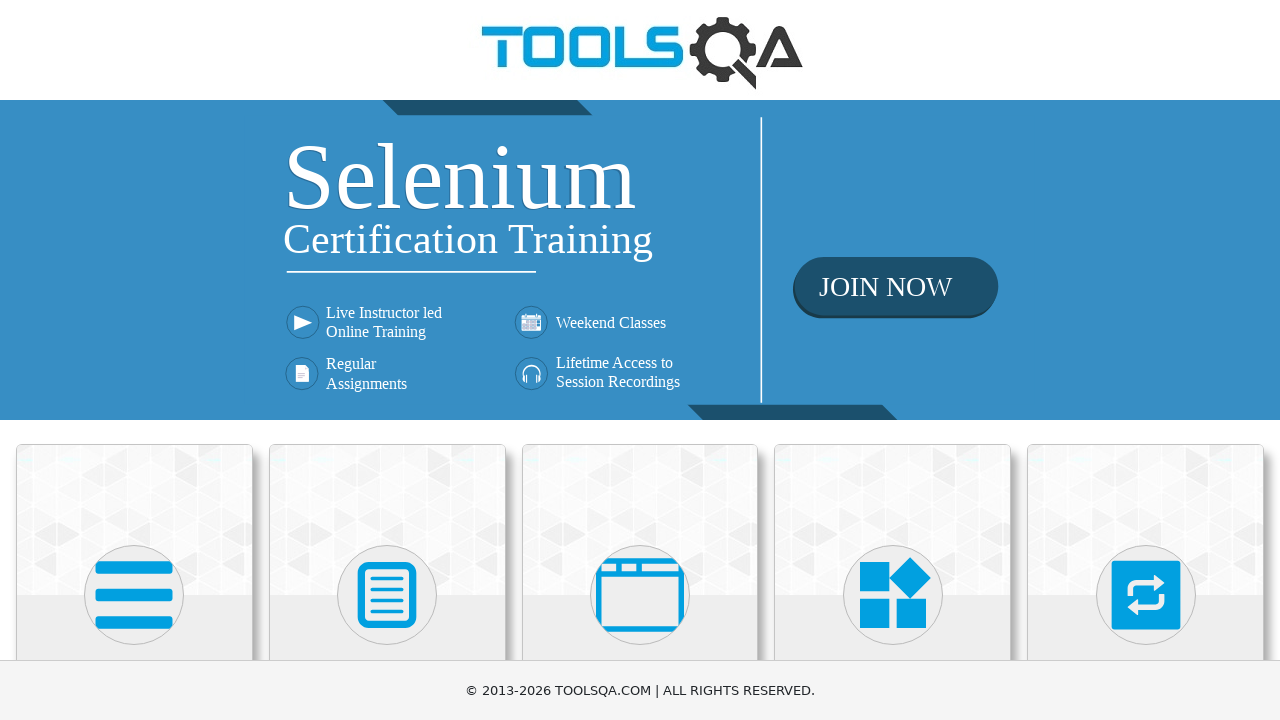

Clicked on Forms card at (387, 360) on xpath=//h5[text()='Forms']
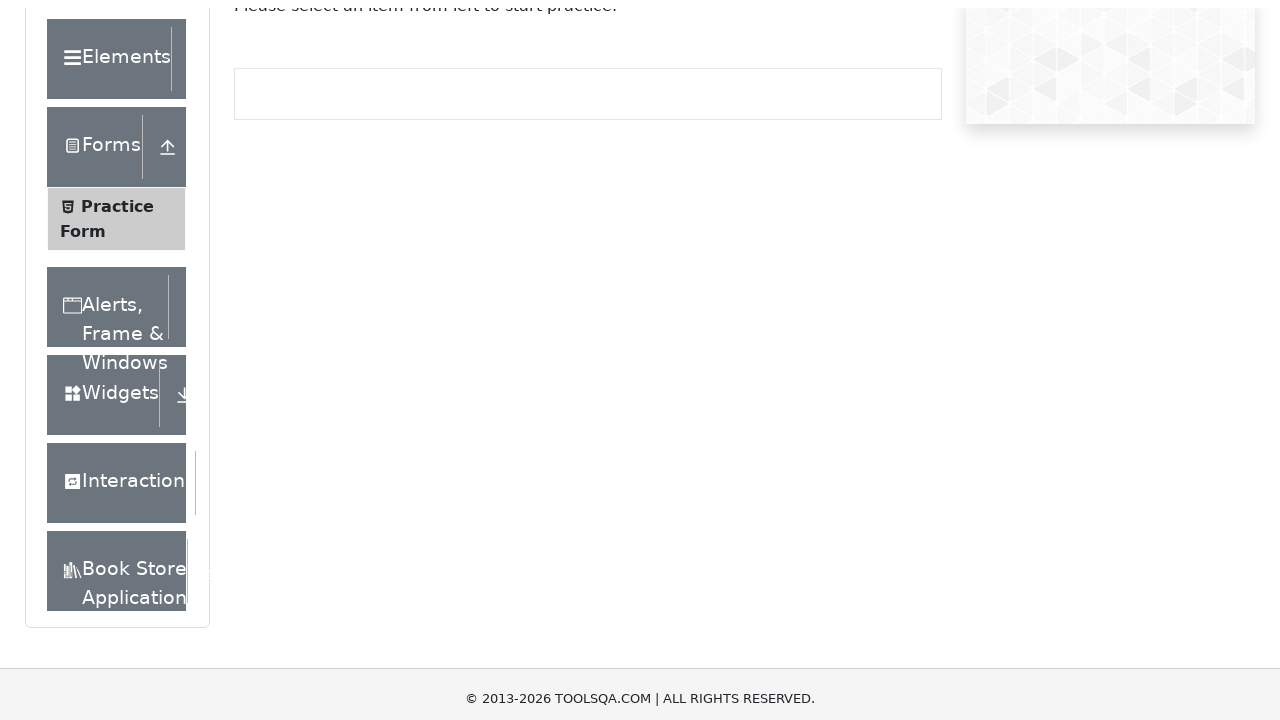

Clicked on Practice Form option at (117, 336) on xpath=//span[text()='Practice Form']
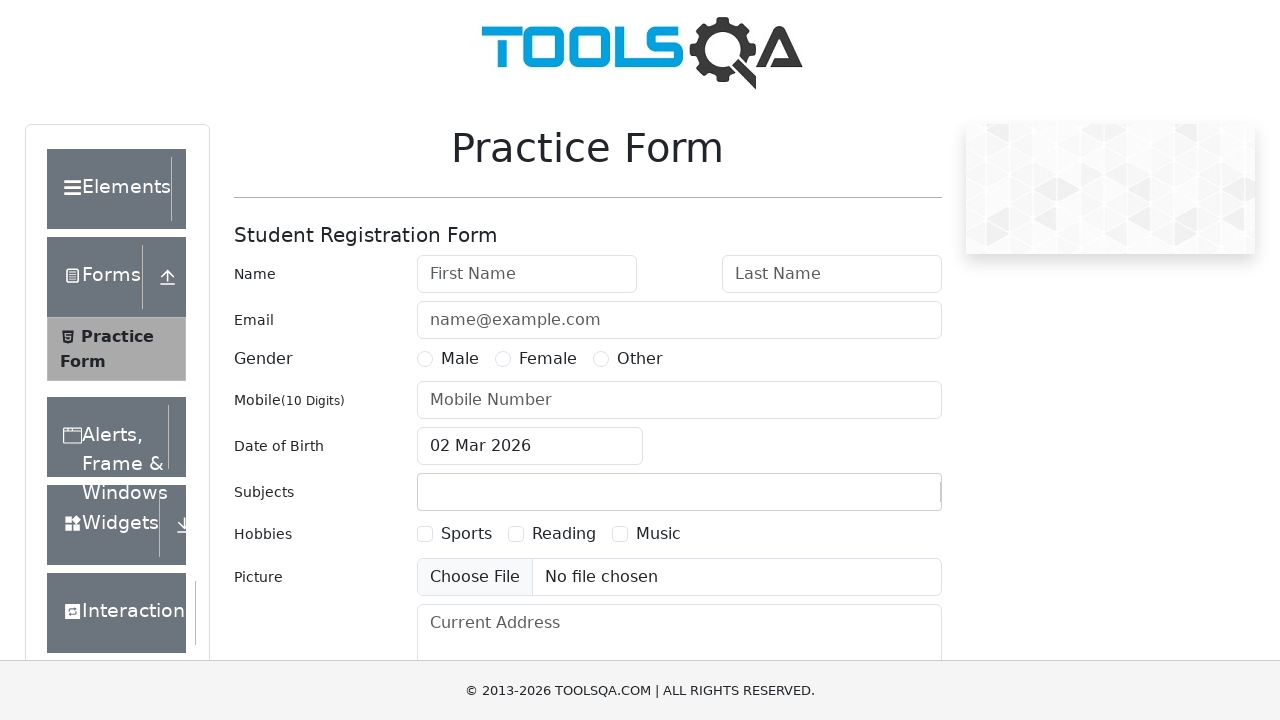

Scrolled down to view subjects input field
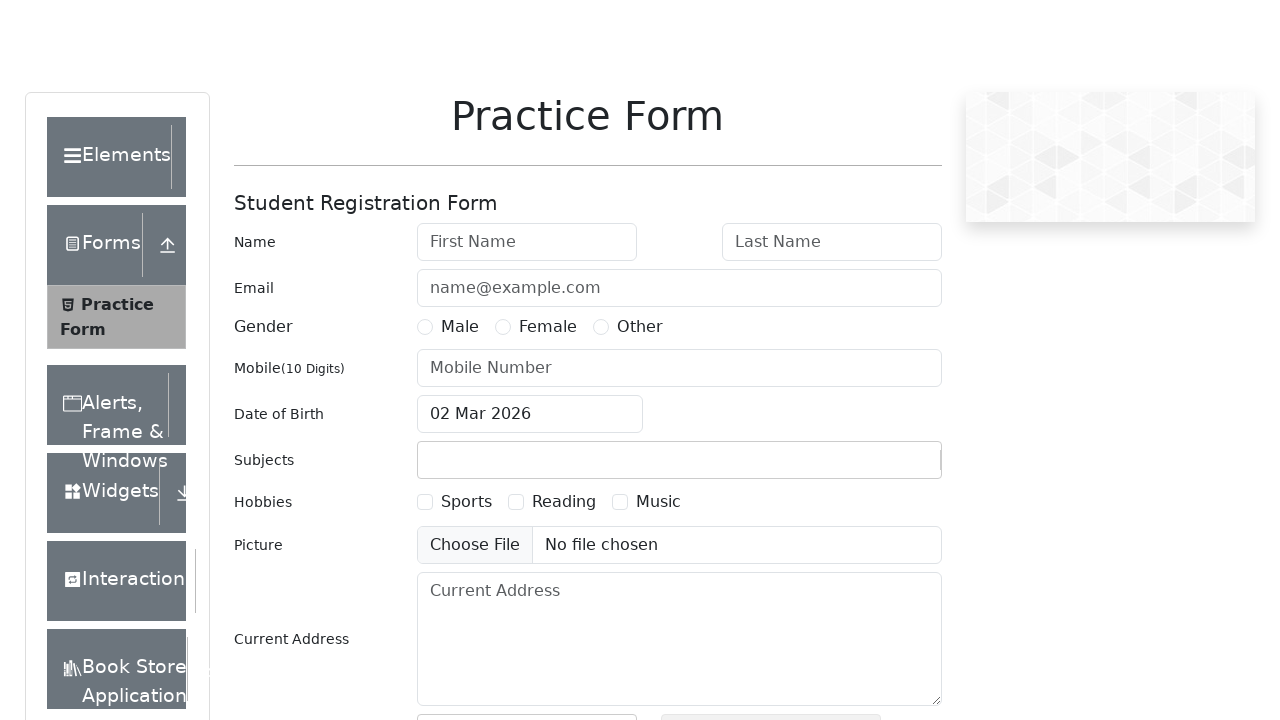

Filled subjects input with 'Accounting' on #subjectsInput
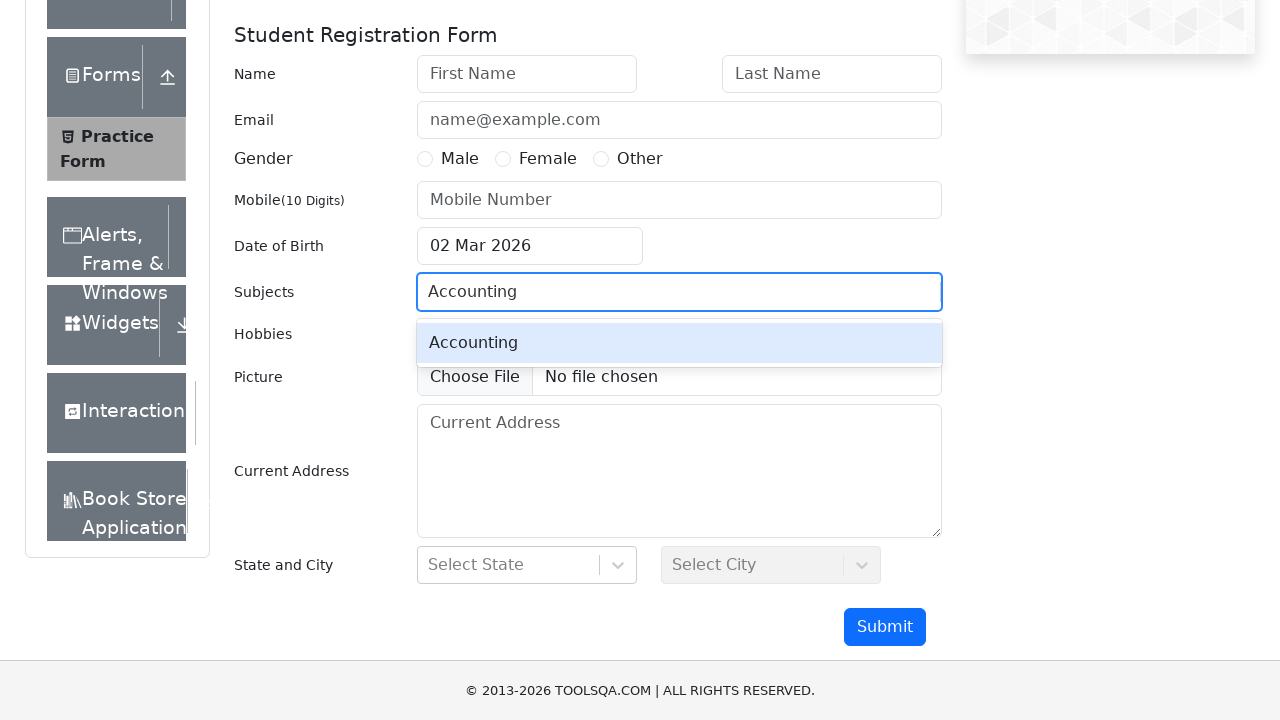

Pressed Enter to add 'Accounting' as a subject on #subjectsInput
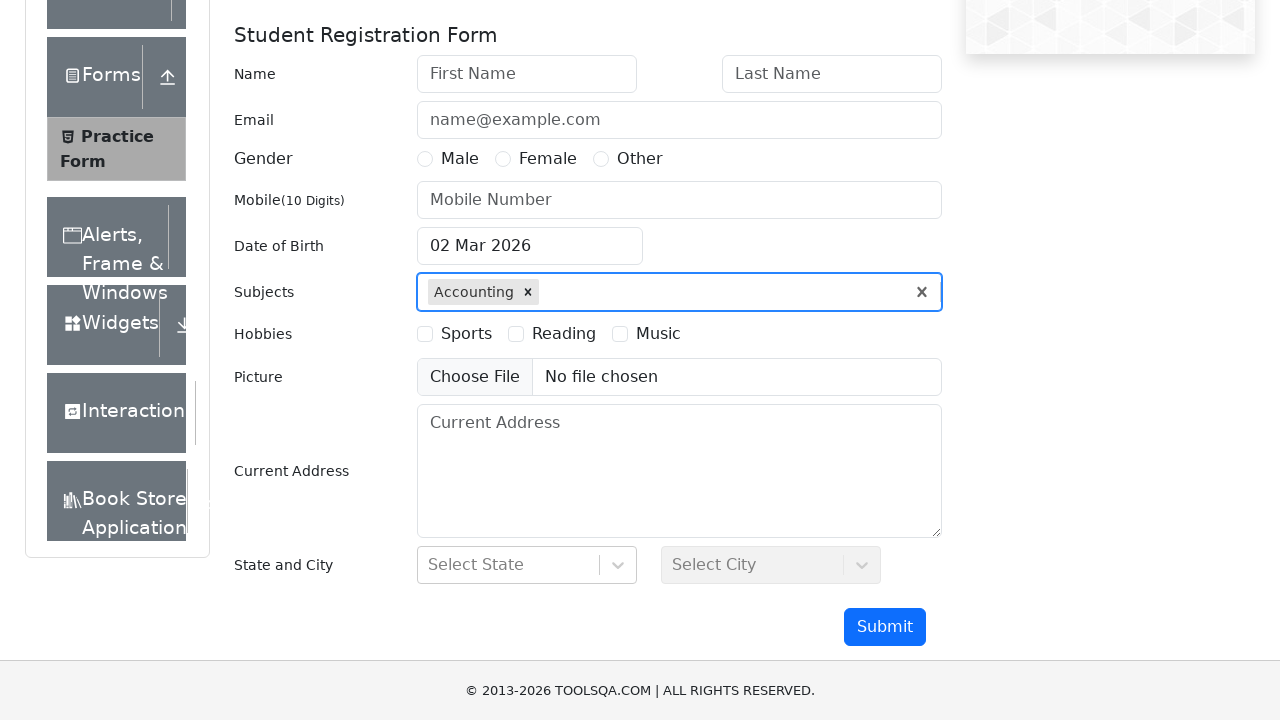

Filled subjects input with 'Maths' on #subjectsInput
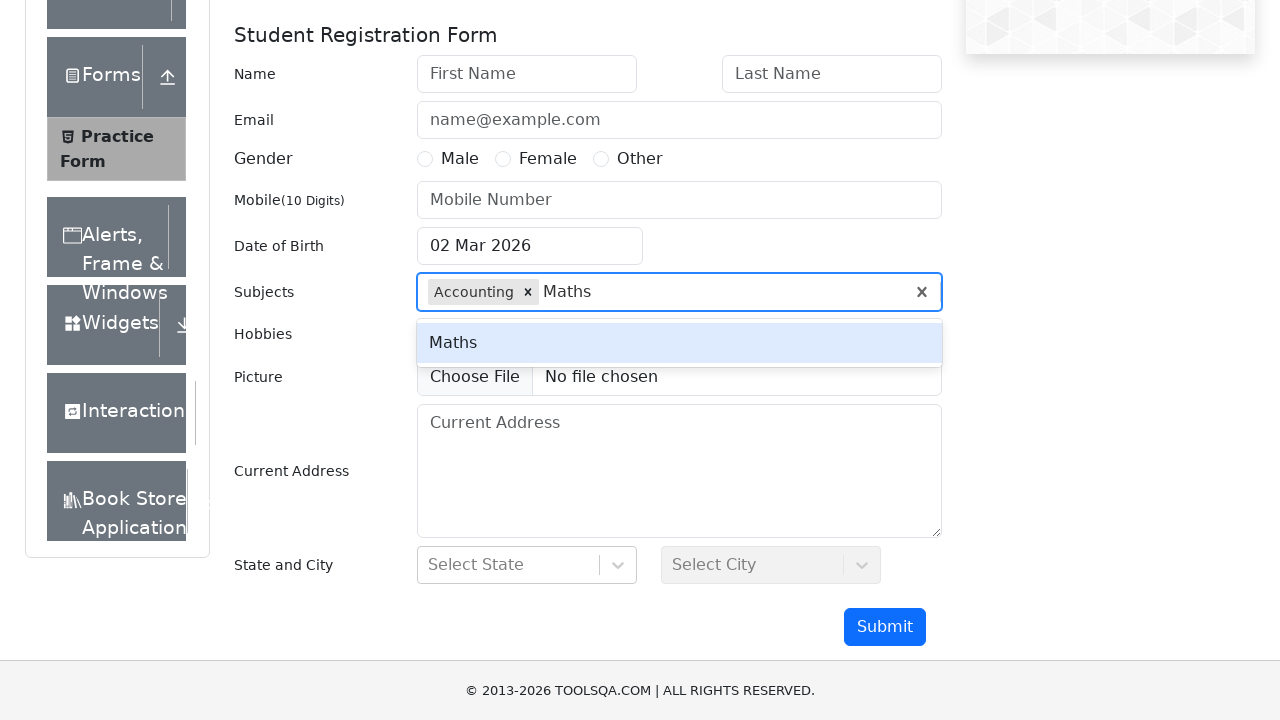

Pressed Enter to add 'Maths' as a subject on #subjectsInput
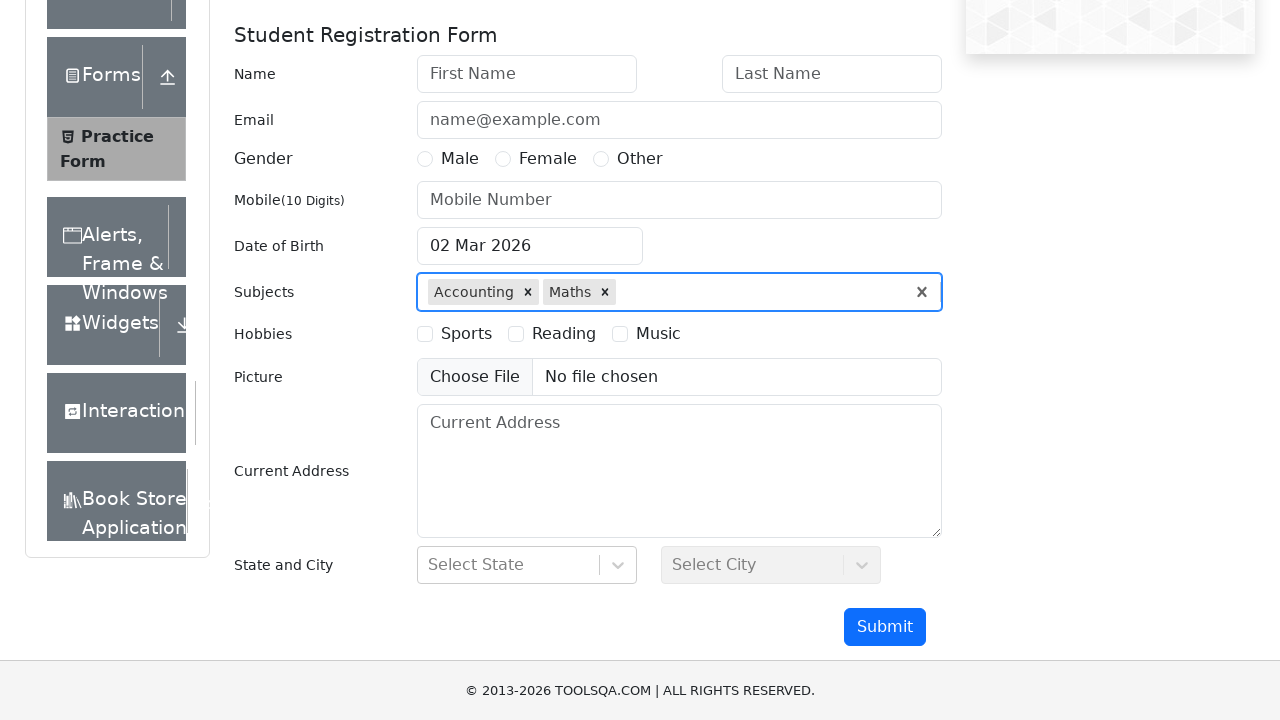

Clicked delete button to remove 'Accounting' subject at (528, 292) on xpath=//div[contains(@class,'multiValue')][./div[text()='Accounting']]/div[2]
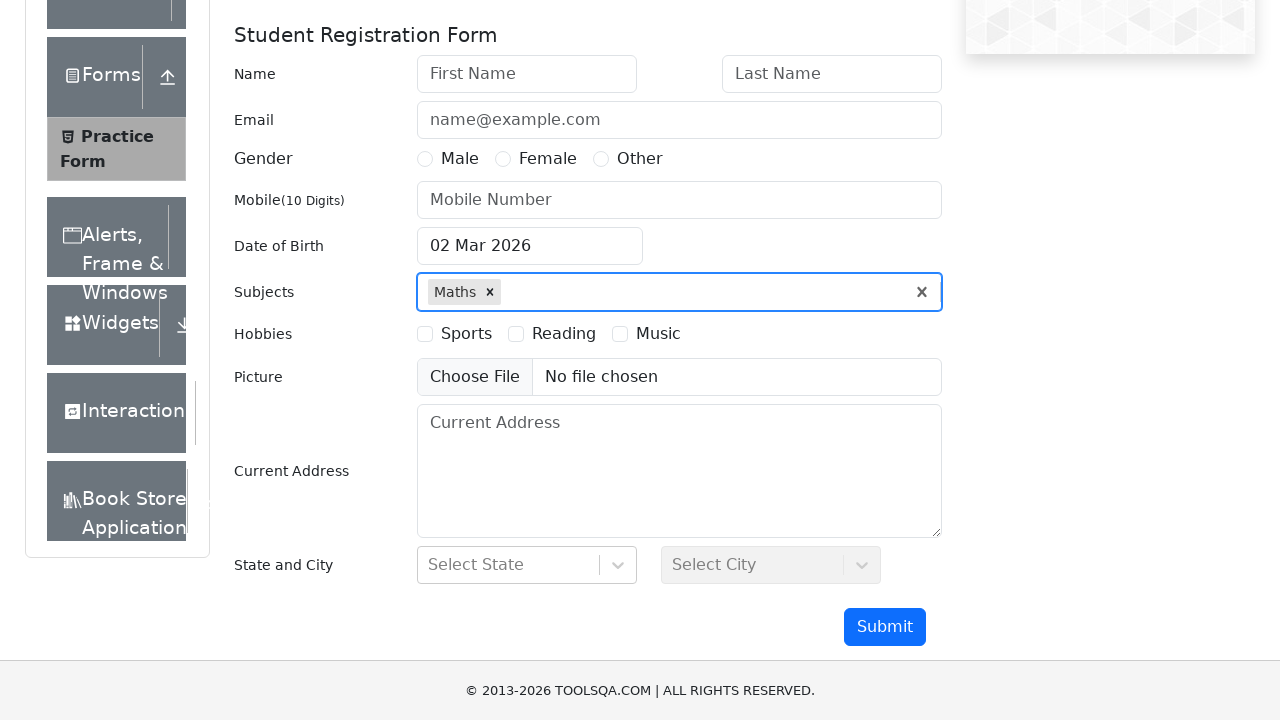

Waited for action to complete
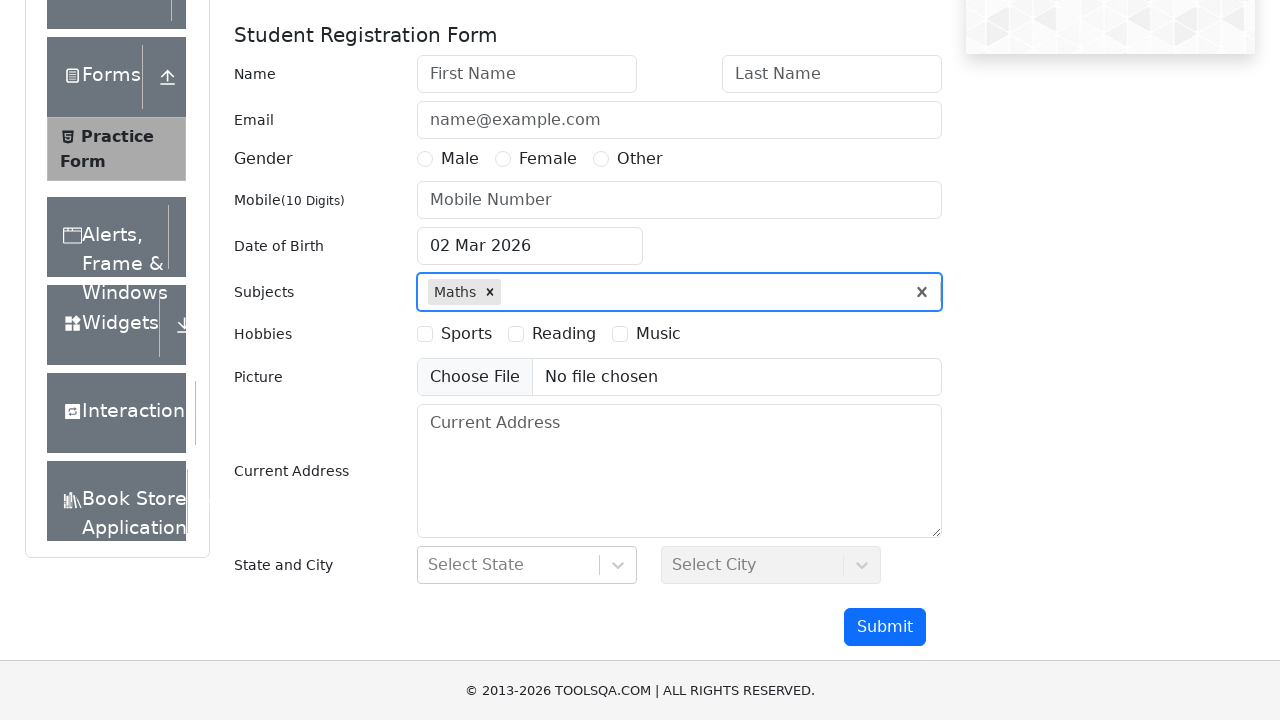

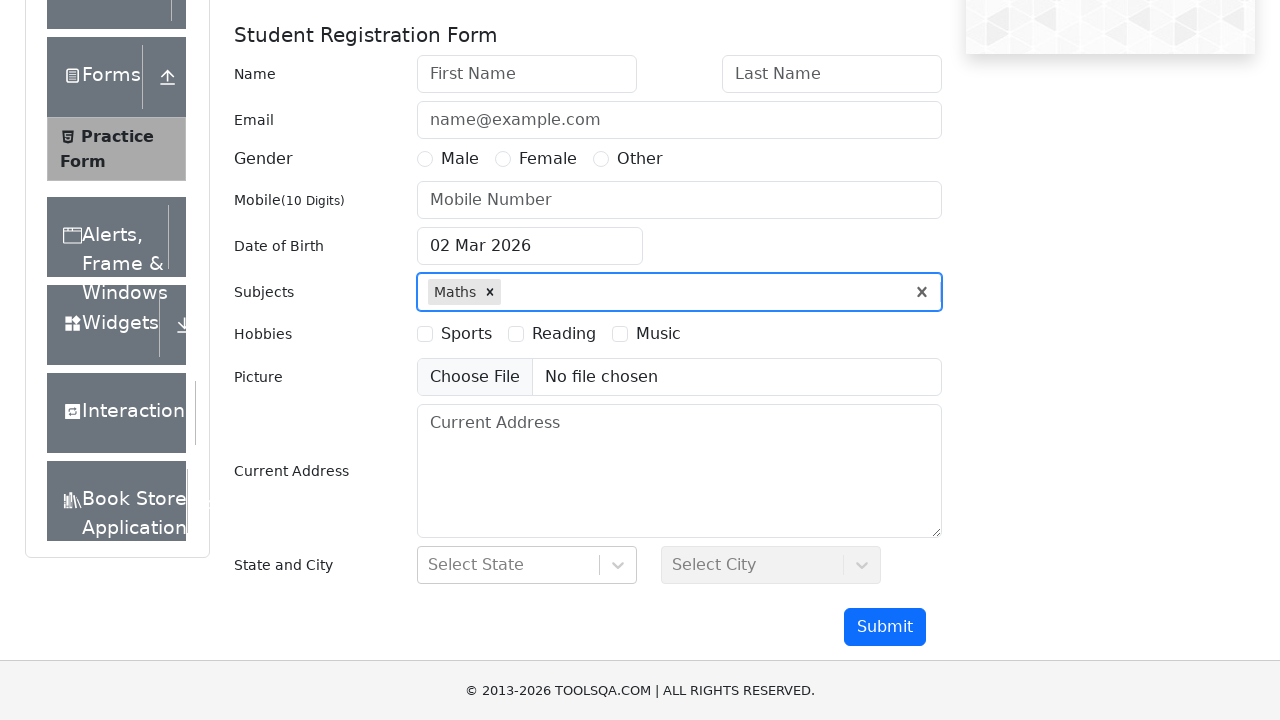